Tests selecting a dropdown option by value and verifies the selection shows a success notification with the selected fruit name

Starting URL: https://letcode.in/dropdowns

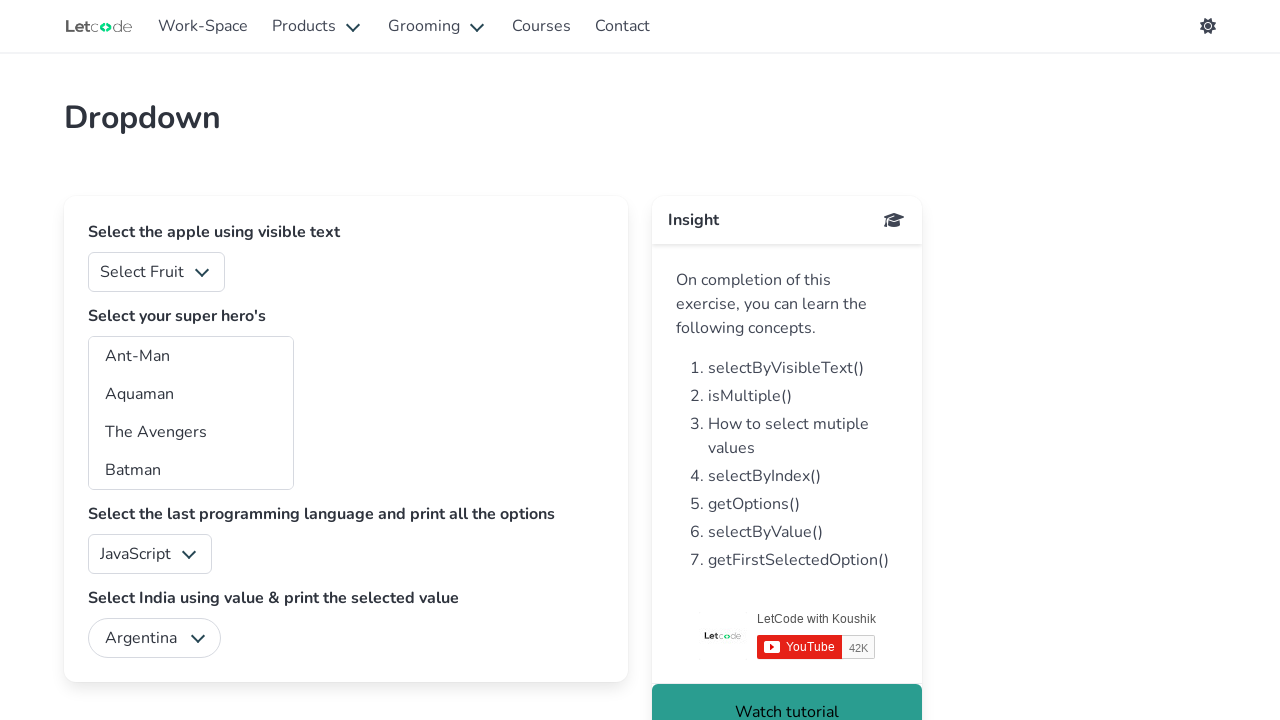

Selected 'Orange' from the fruits dropdown by value '2' on #fruits
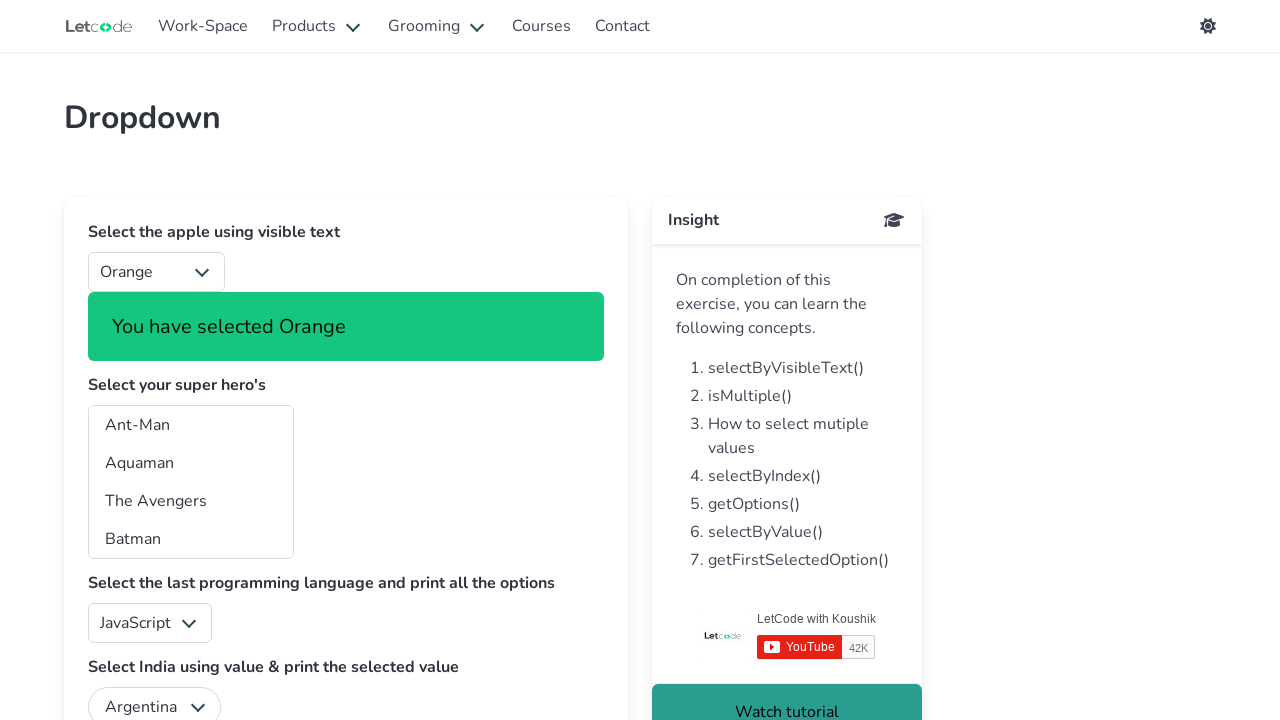

Success notification appeared after selecting Orange
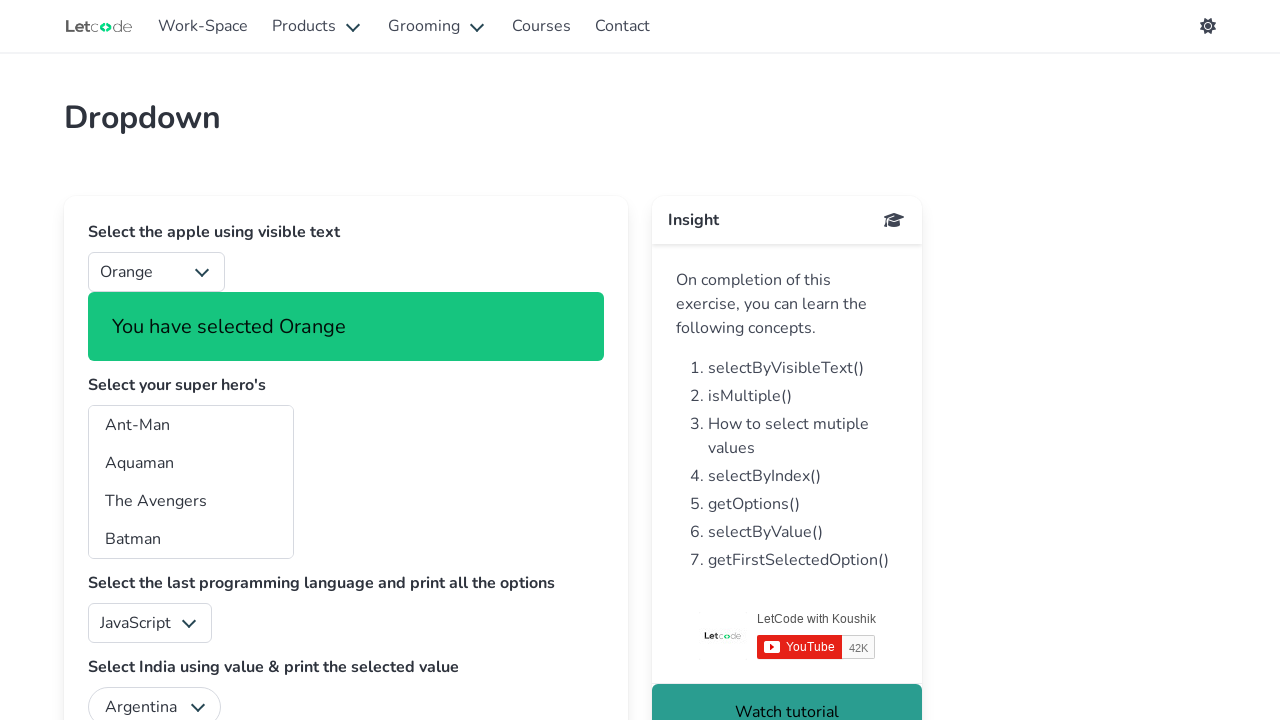

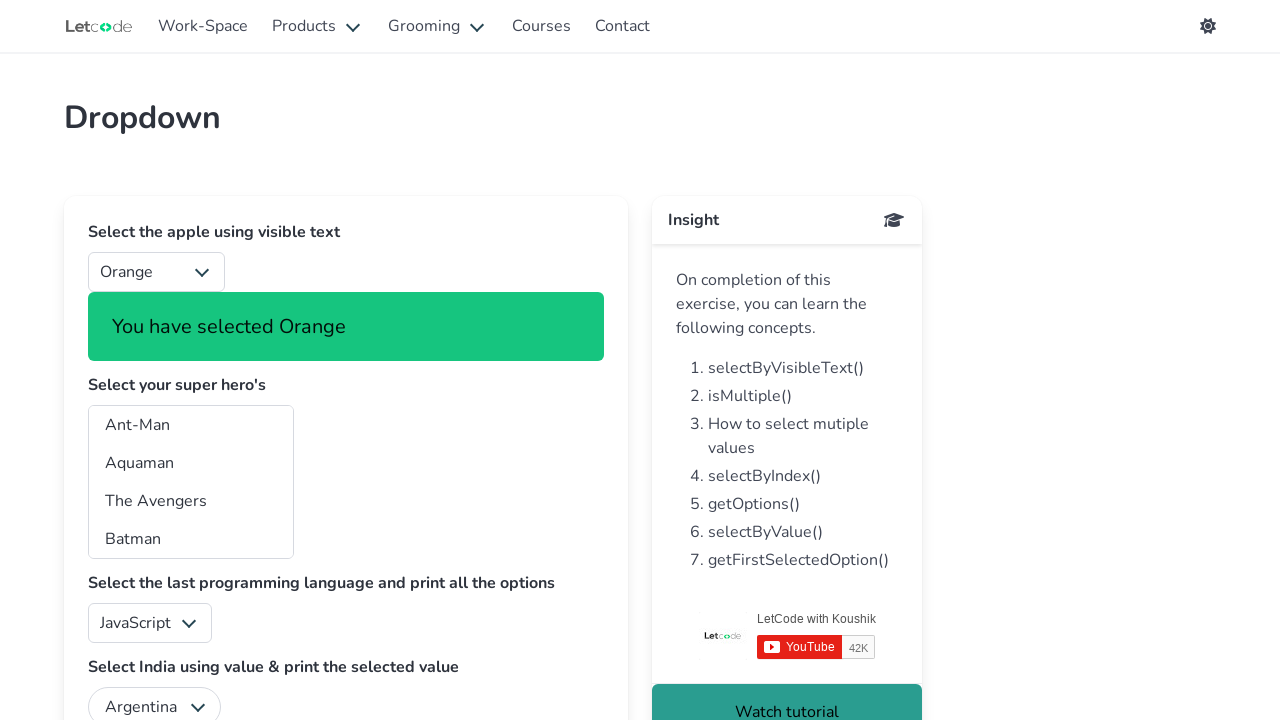